Tests login attempt with username but empty password and verifies the 'Password is required' error message

Starting URL: https://www.saucedemo.com/

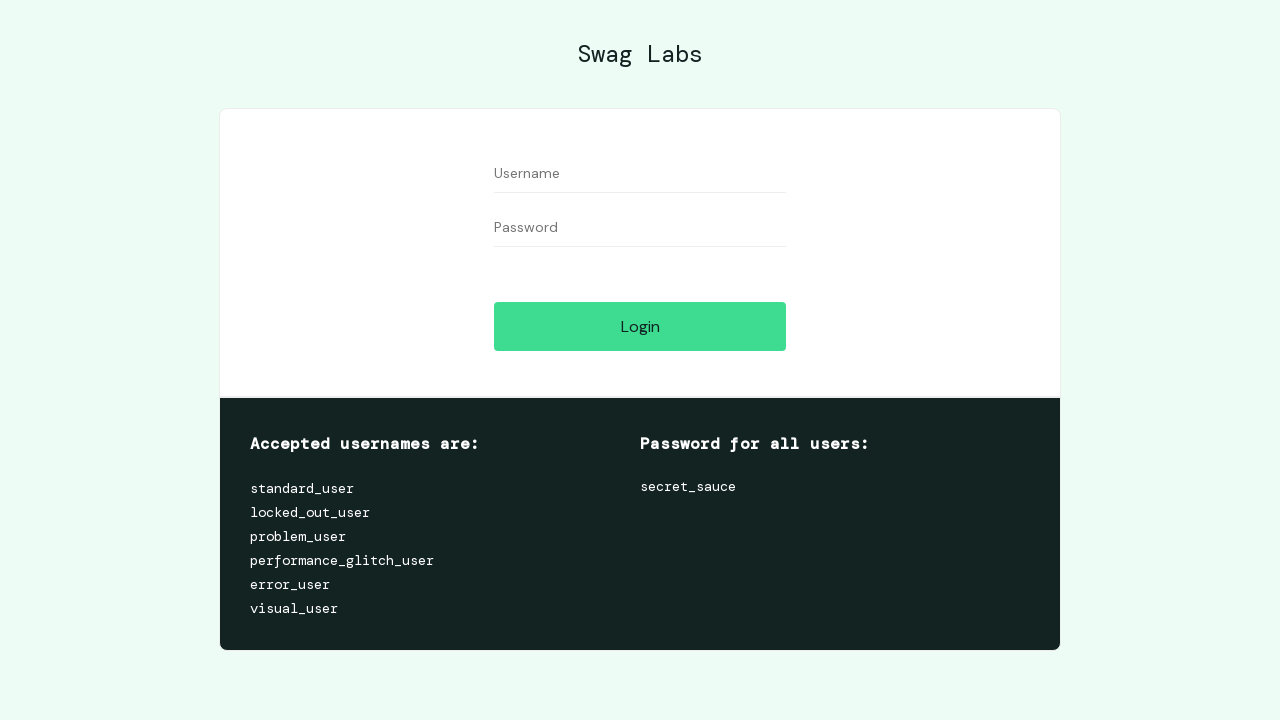

Waited for username field to appear
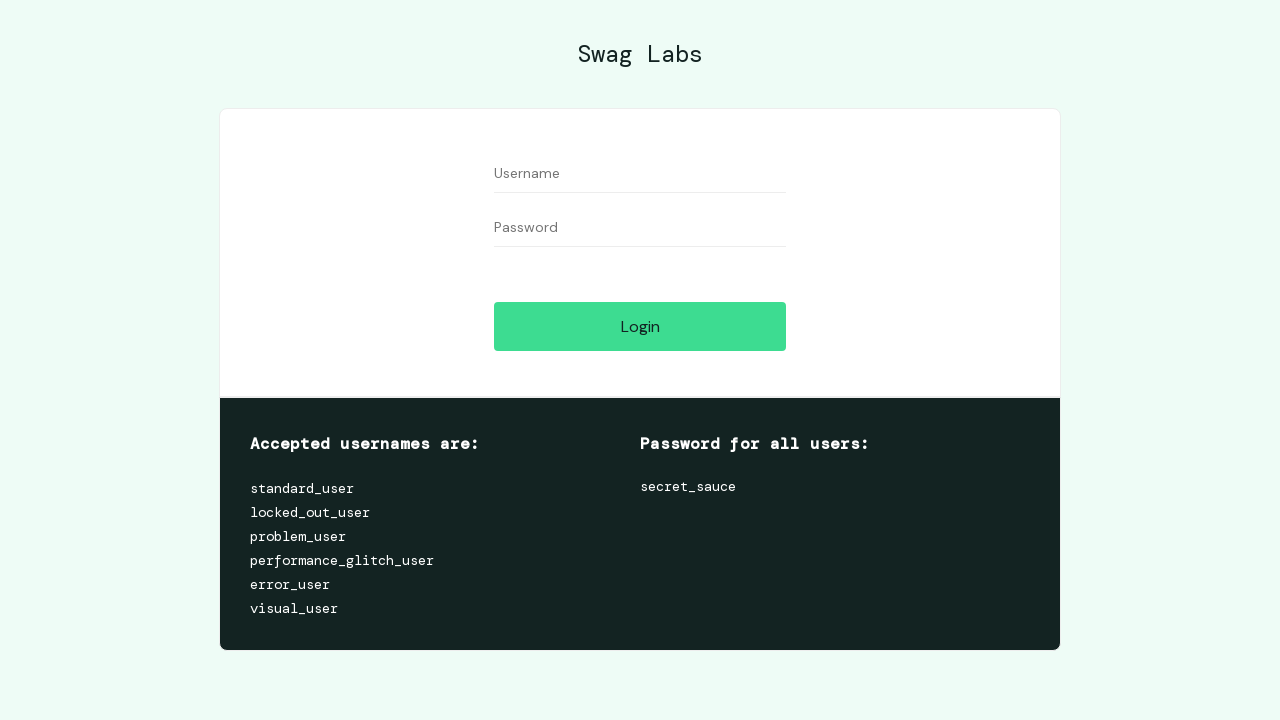

Filled username field with 'testuser456' on #user-name
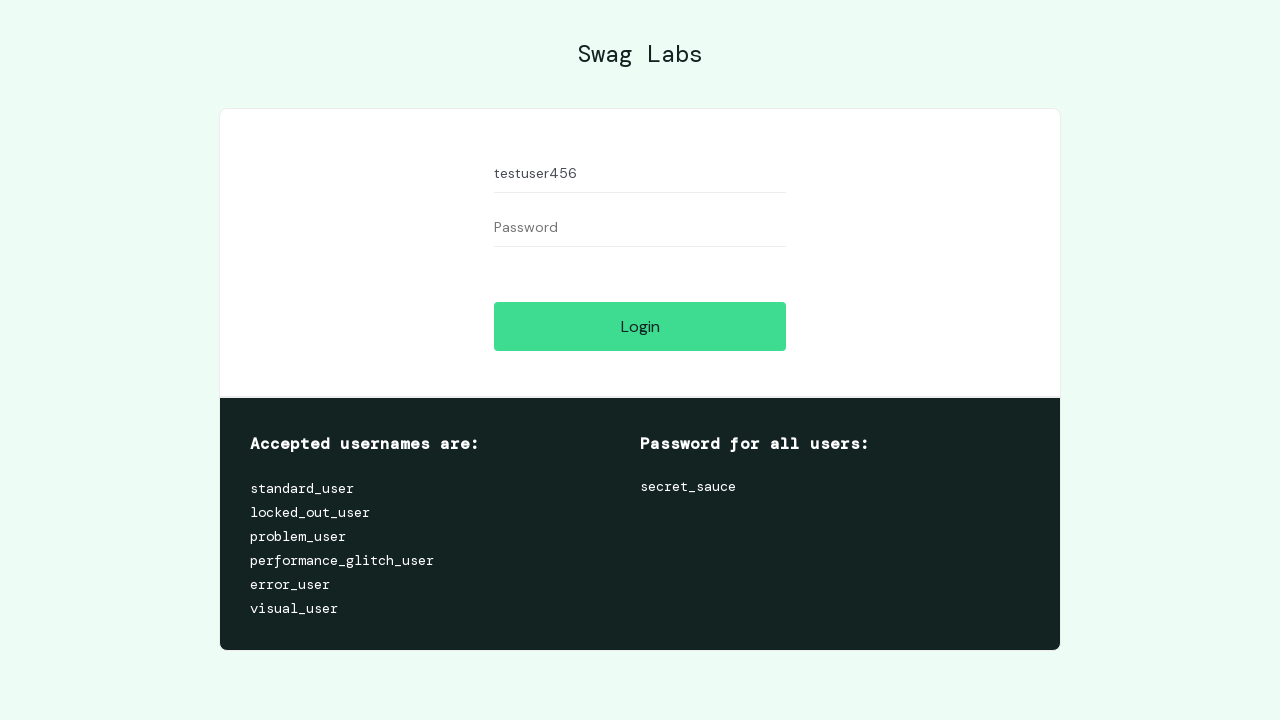

Waited for password field to appear
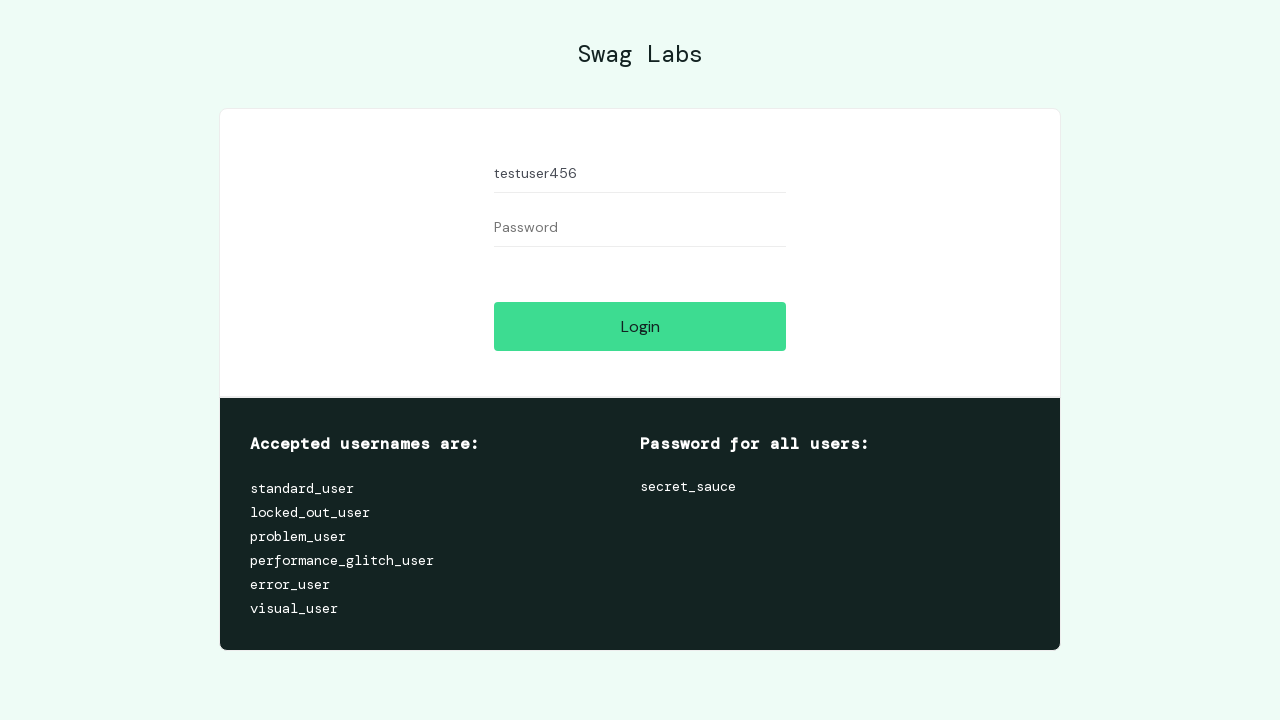

Clicked login button at (640, 326) on #login-button
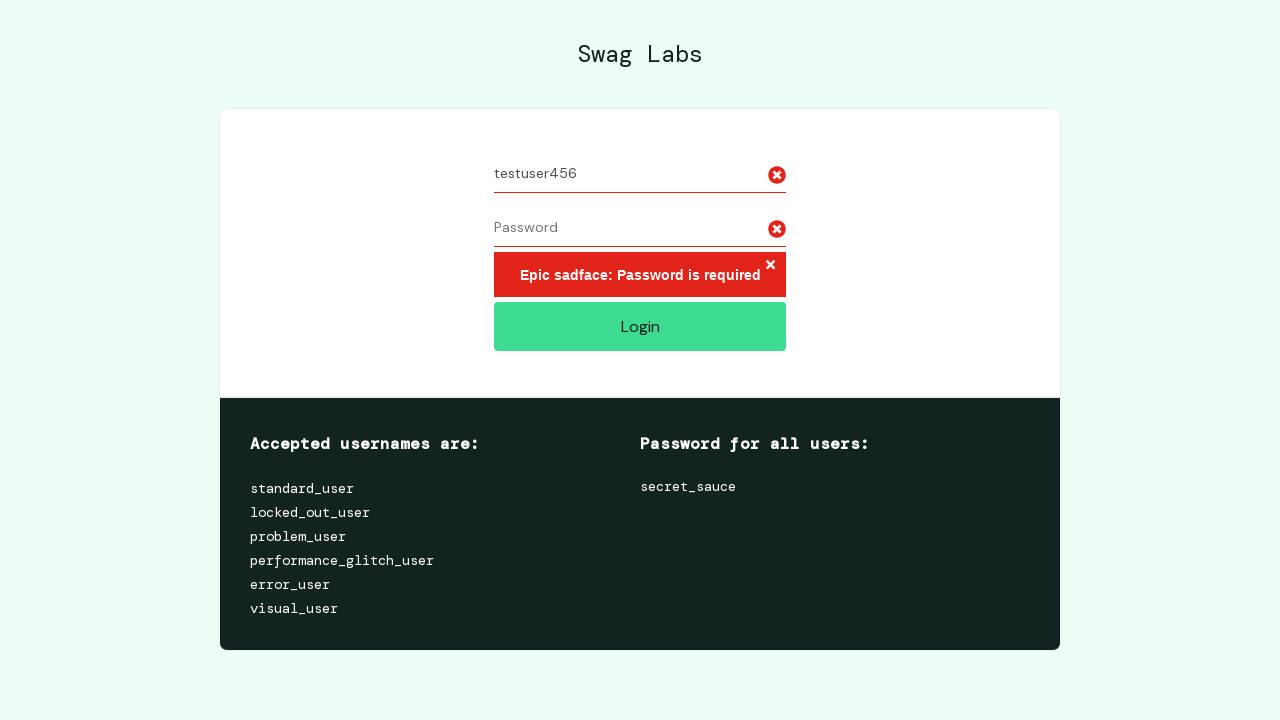

Verified 'Password is required' error message is displayed
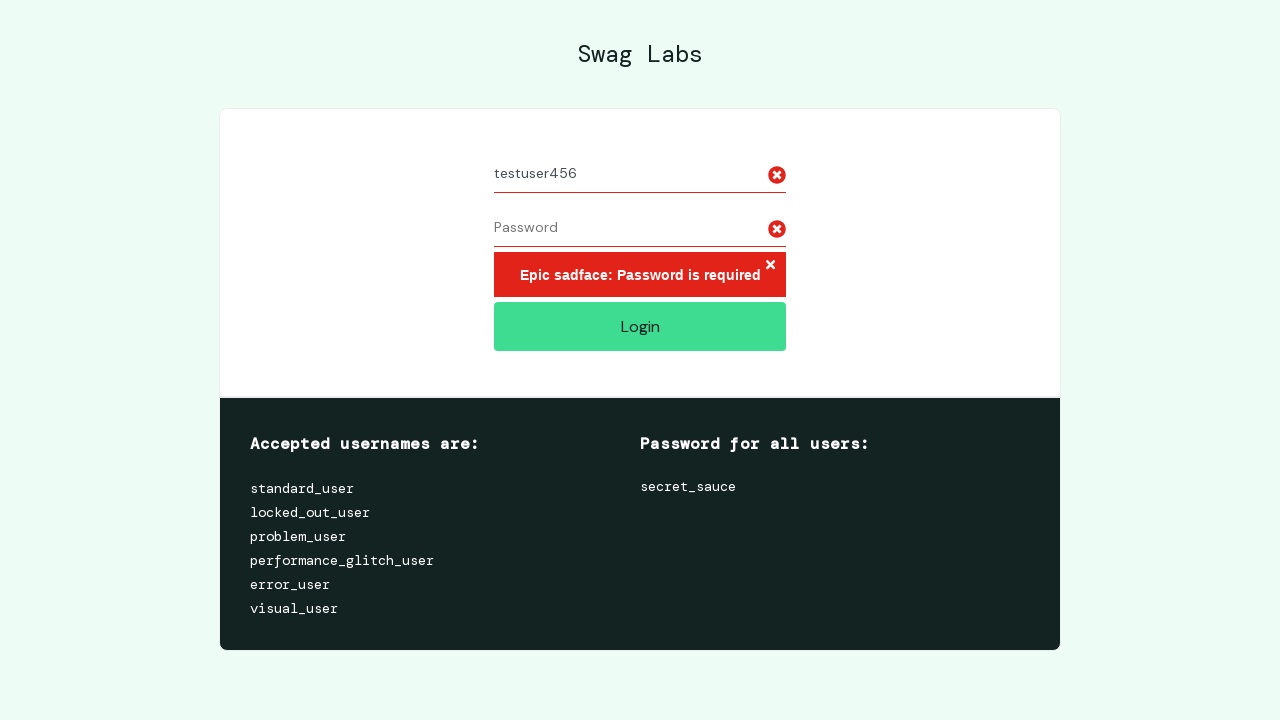

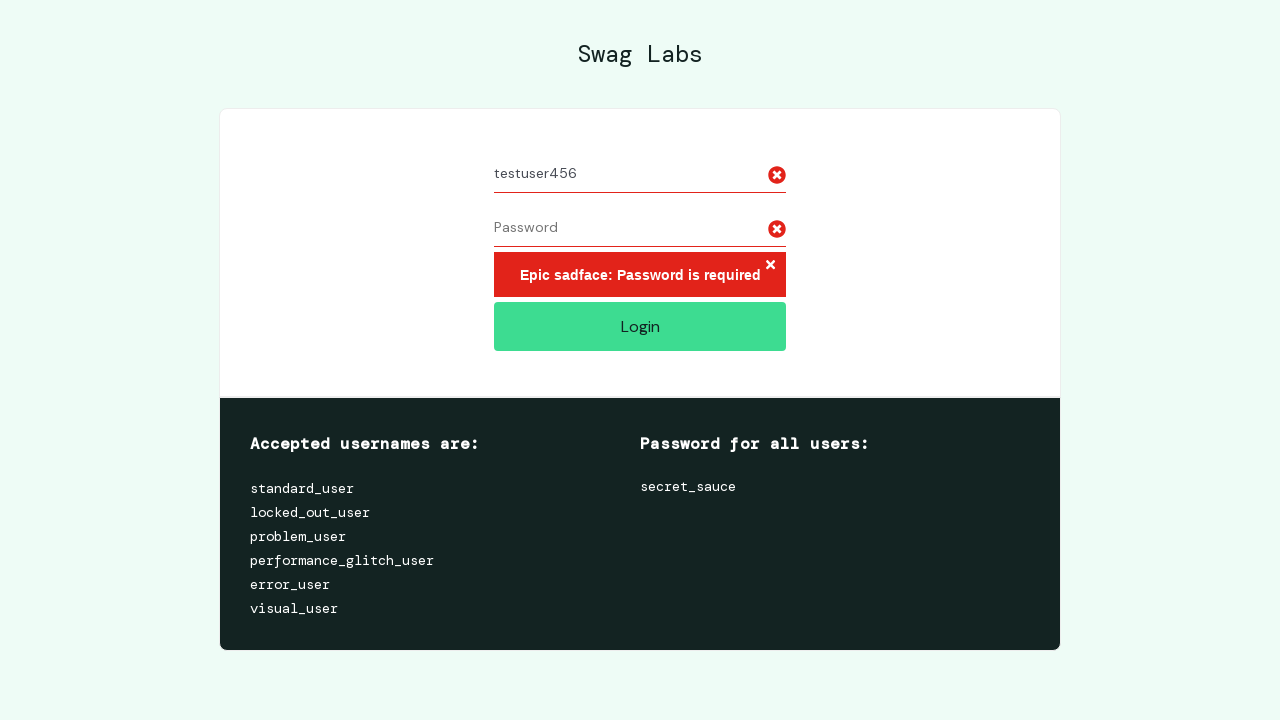